Tests an e-commerce flow by searching for products, adding them to cart, proceeding to checkout, and applying a promo code

Starting URL: https://rahulshettyacademy.com/seleniumPractise/#/

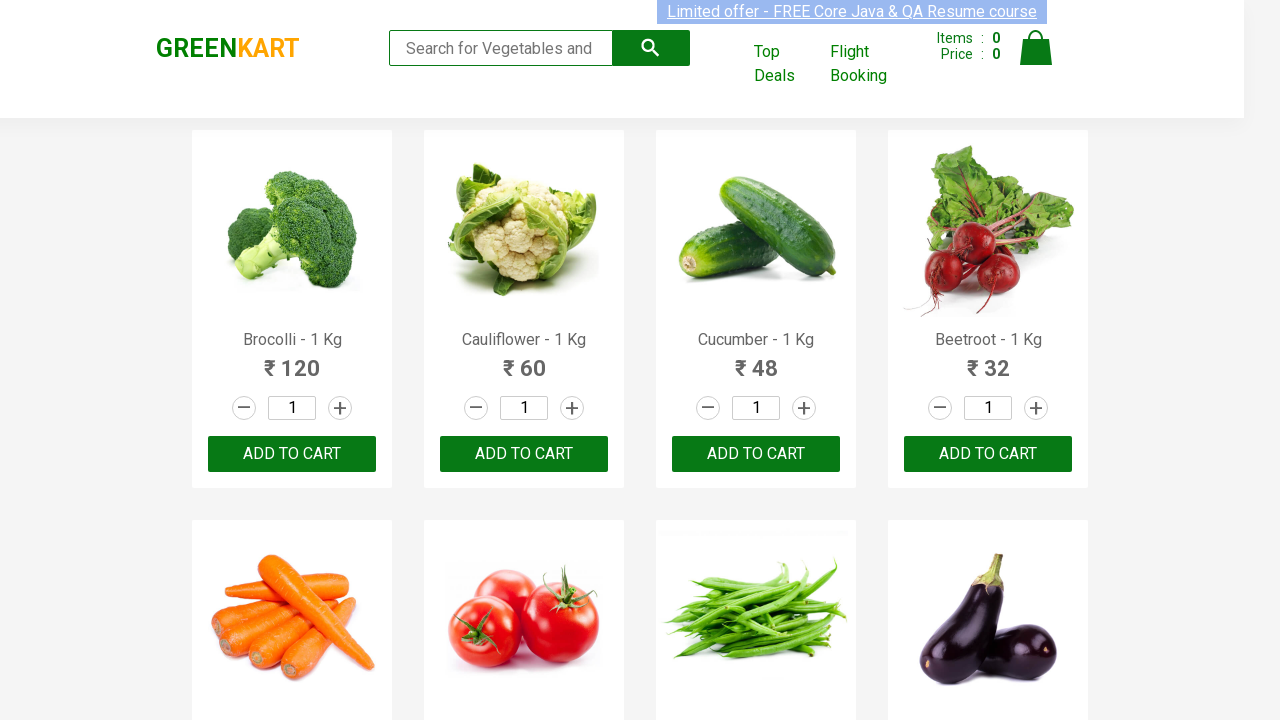

Filled search field with 'ber' on [class="search-keyword"]
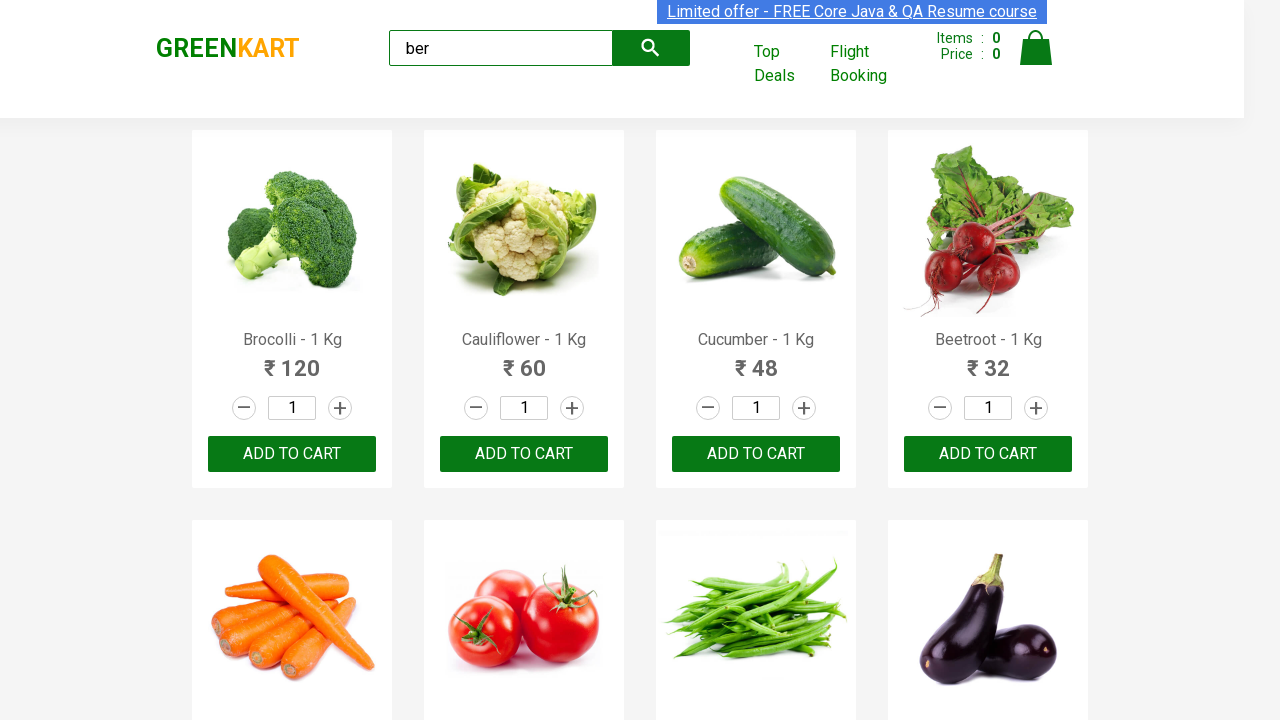

Clicked search button at (651, 48) on .search-button
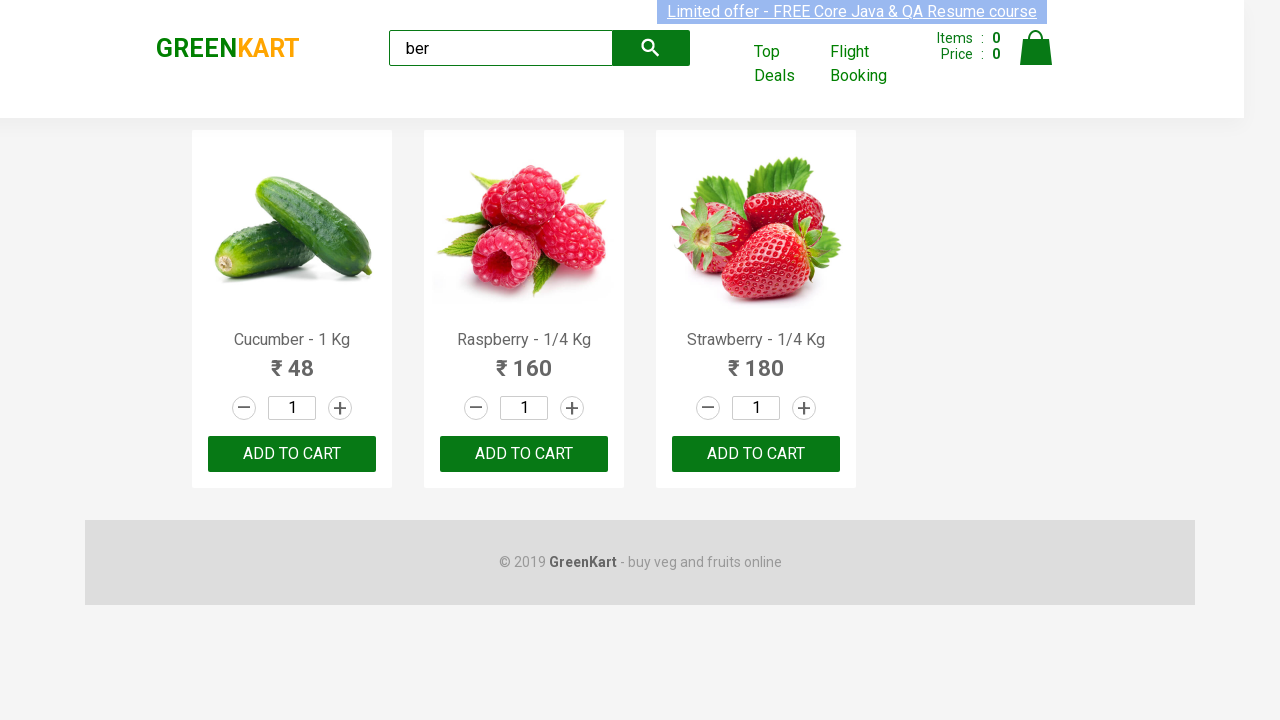

Waited 4 seconds for search results to load
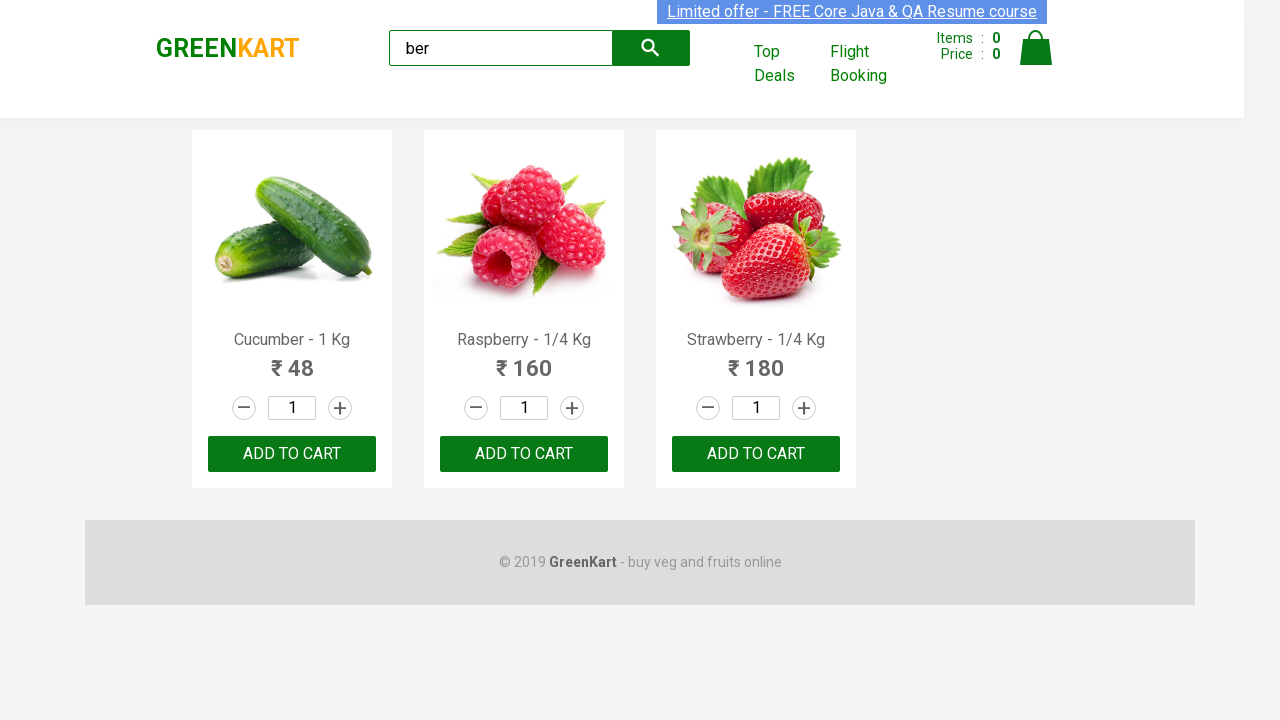

Located all product elements
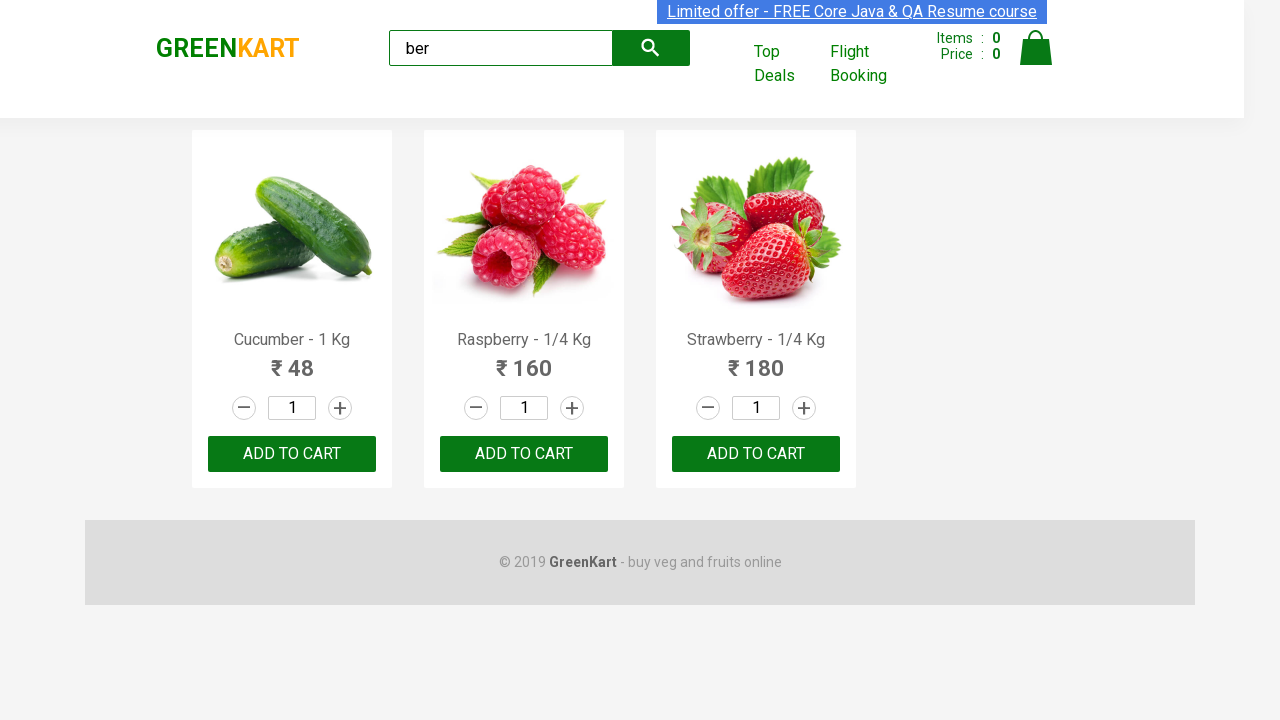

Verified 3 products are displayed
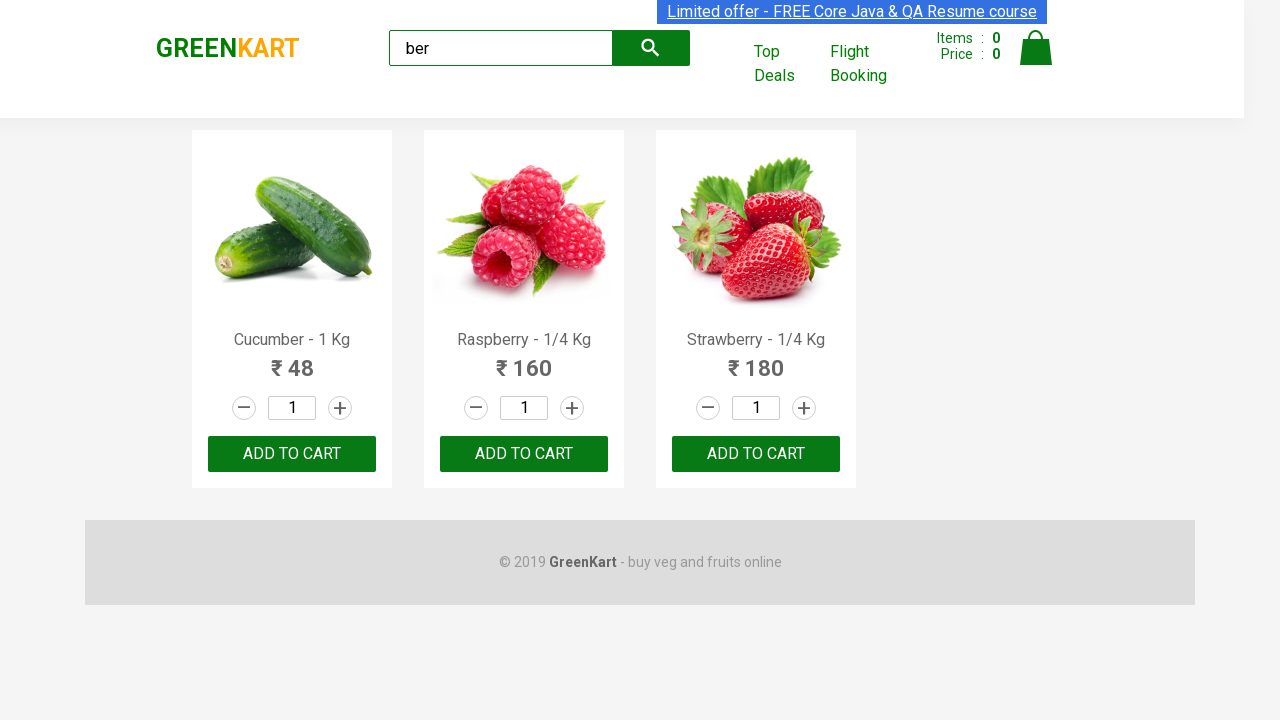

Located all add to cart buttons
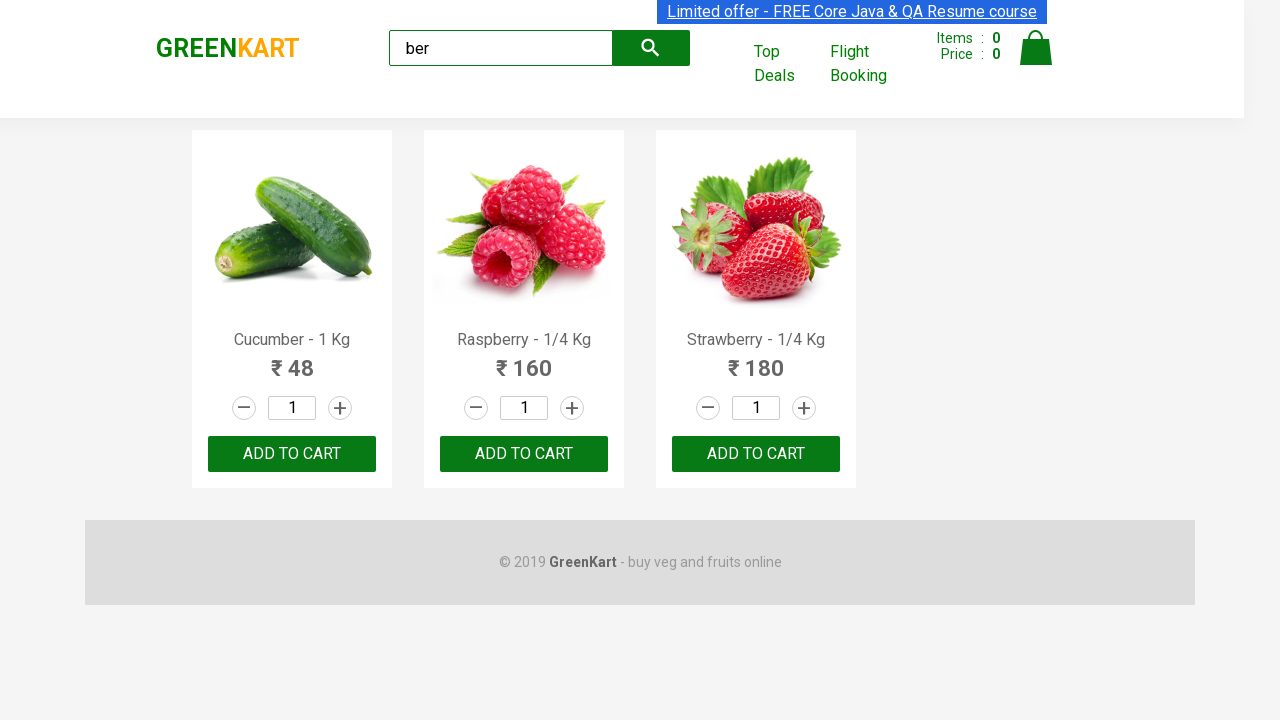

Clicked add to cart button at (292, 454) on xpath=//div[@class='product-action']/button >> nth=0
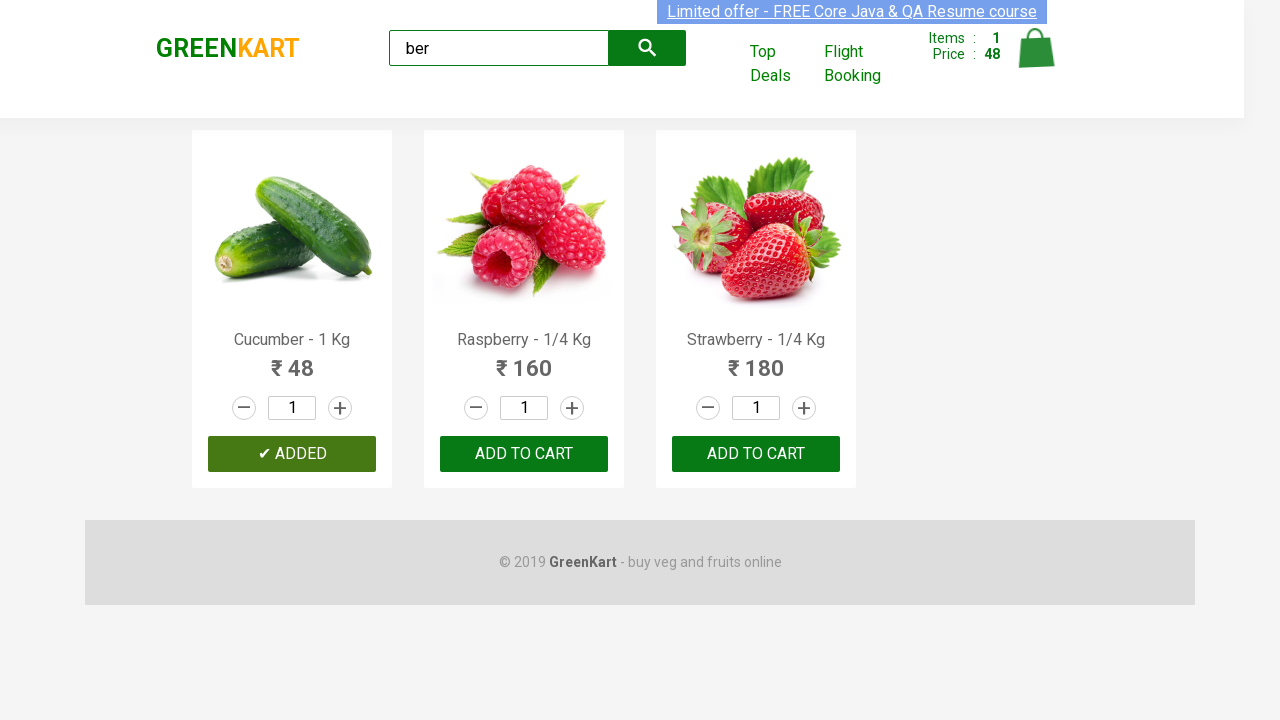

Clicked add to cart button at (524, 454) on xpath=//div[@class='product-action']/button >> nth=1
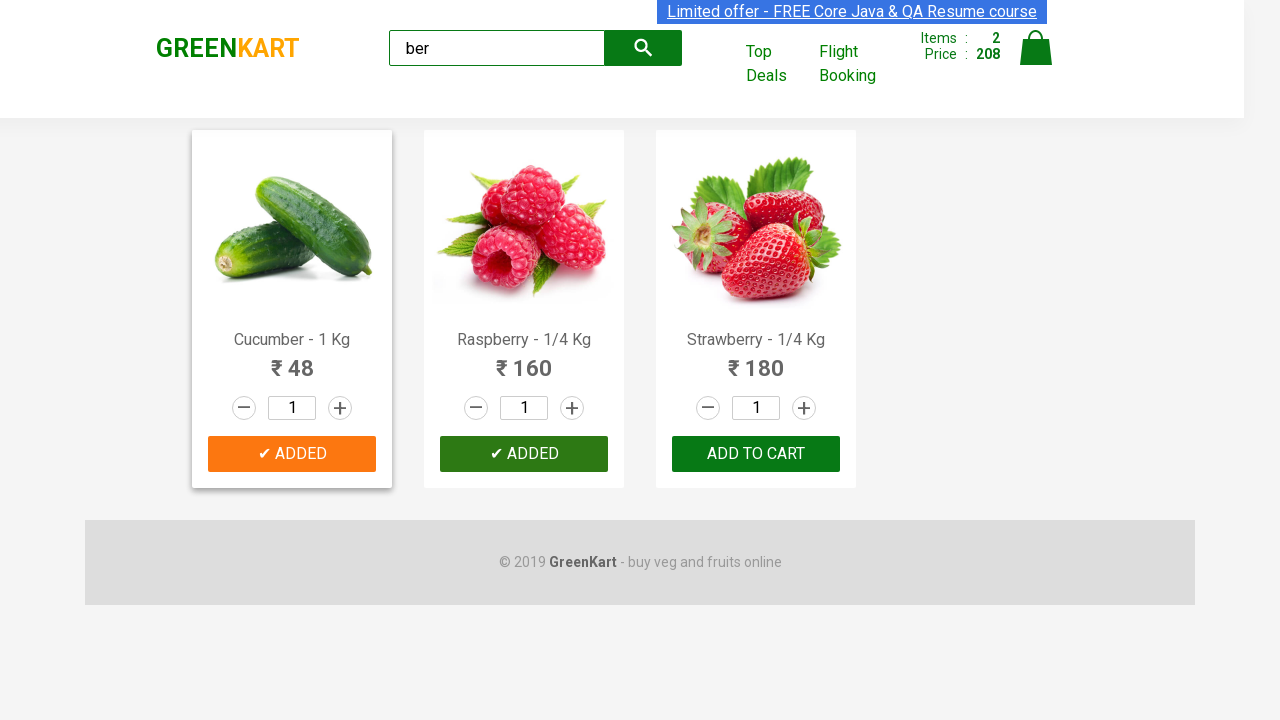

Clicked add to cart button at (756, 454) on xpath=//div[@class='product-action']/button >> nth=2
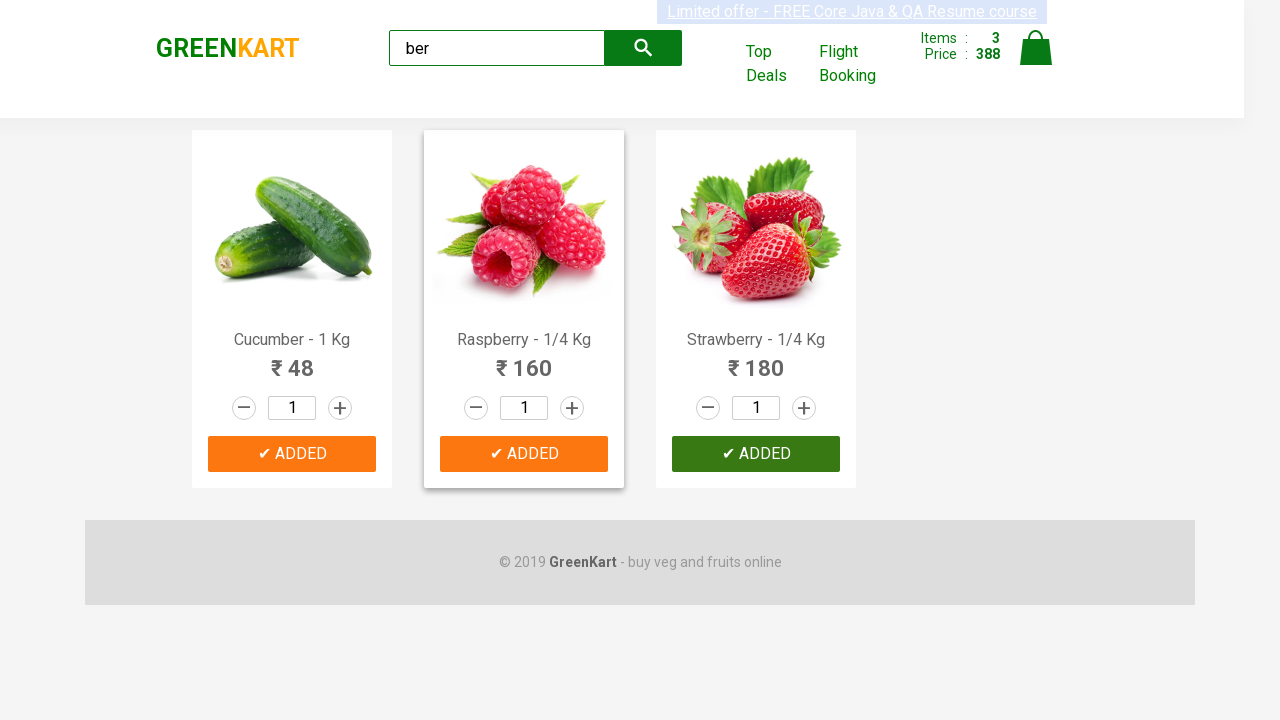

Clicked cart icon to open cart at (1036, 48) on [alt="Cart"]
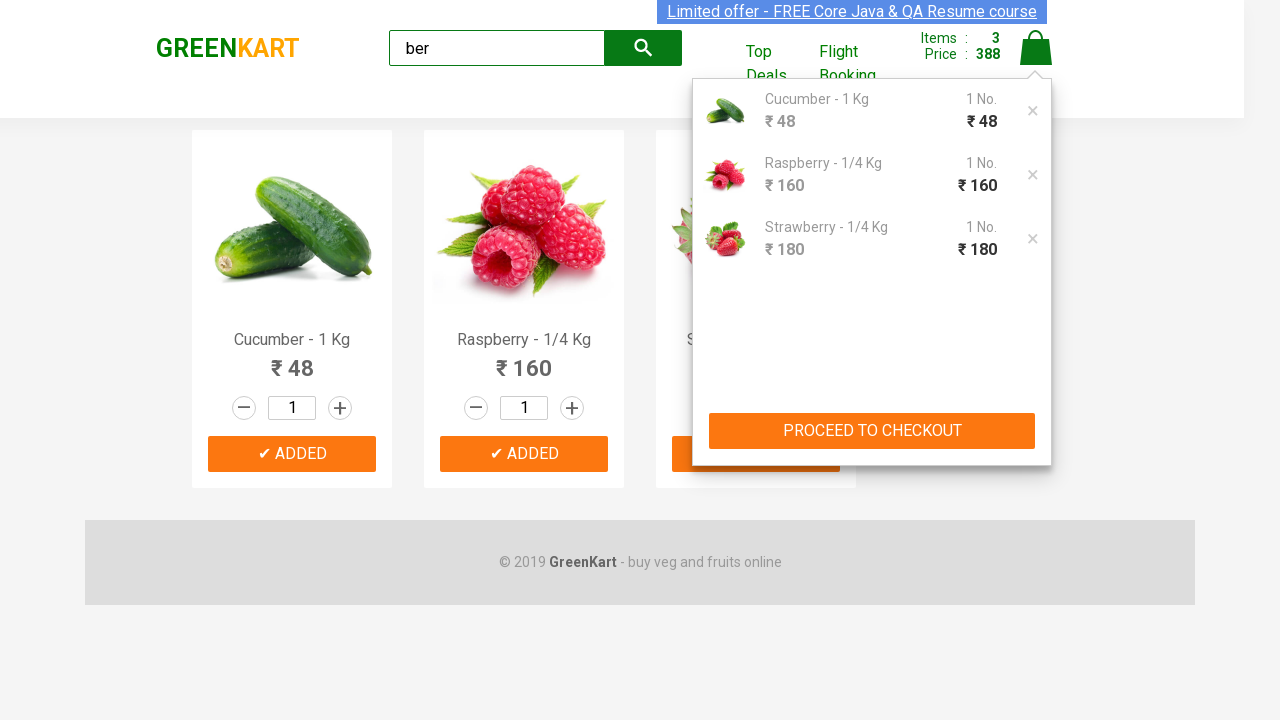

Clicked PROCEED TO CHECKOUT button at (872, 431) on xpath=//button[text()='PROCEED TO CHECKOUT']
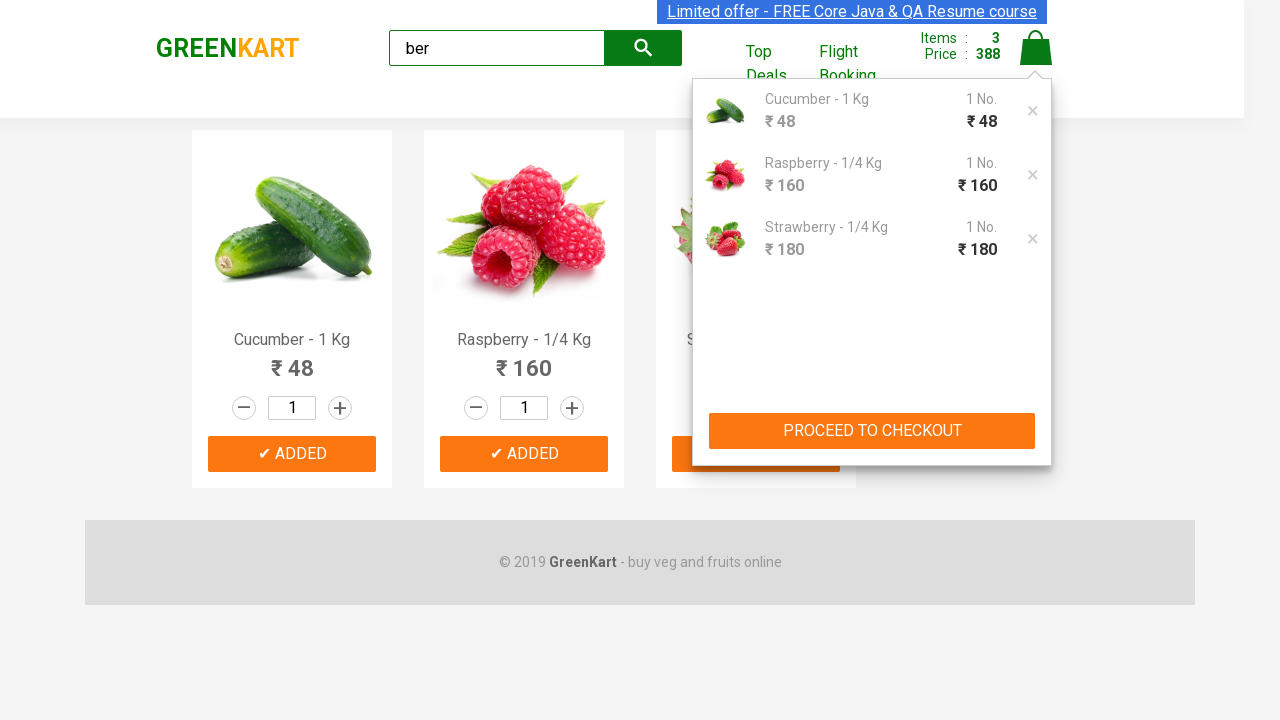

Promo code field is visible
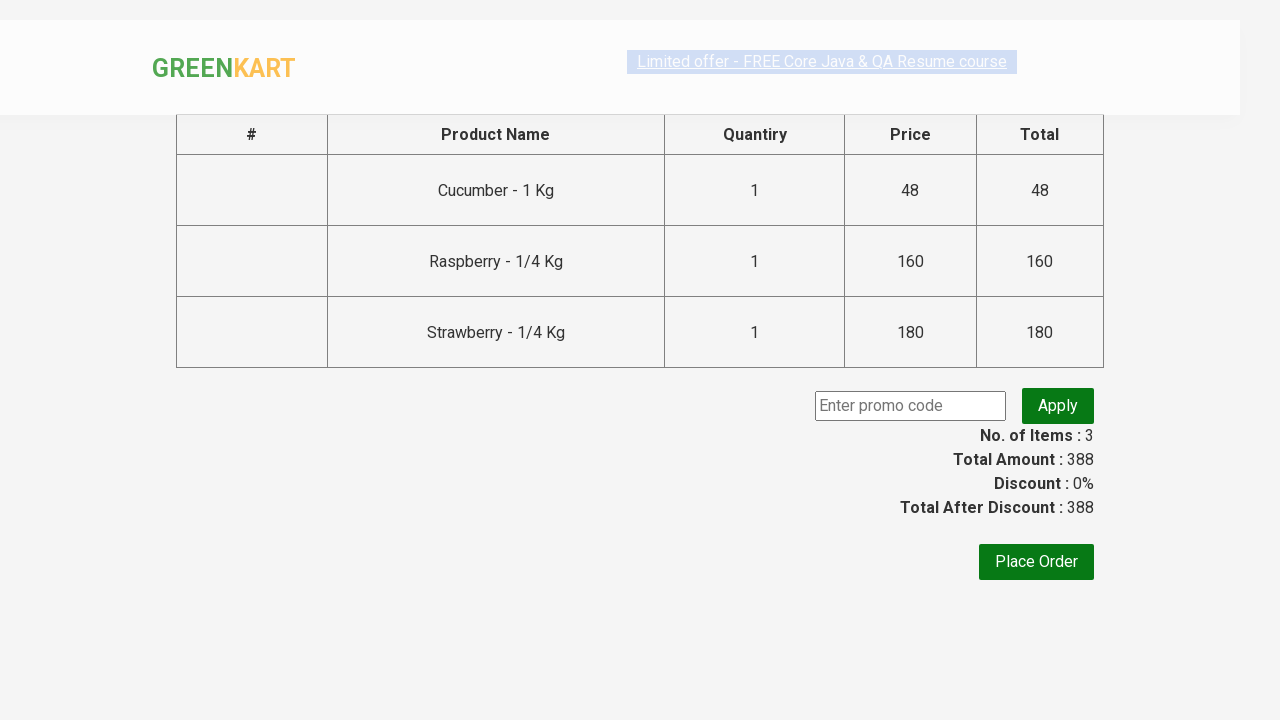

Filled promo code field with 'rahulshettyacademy' on .promoCode
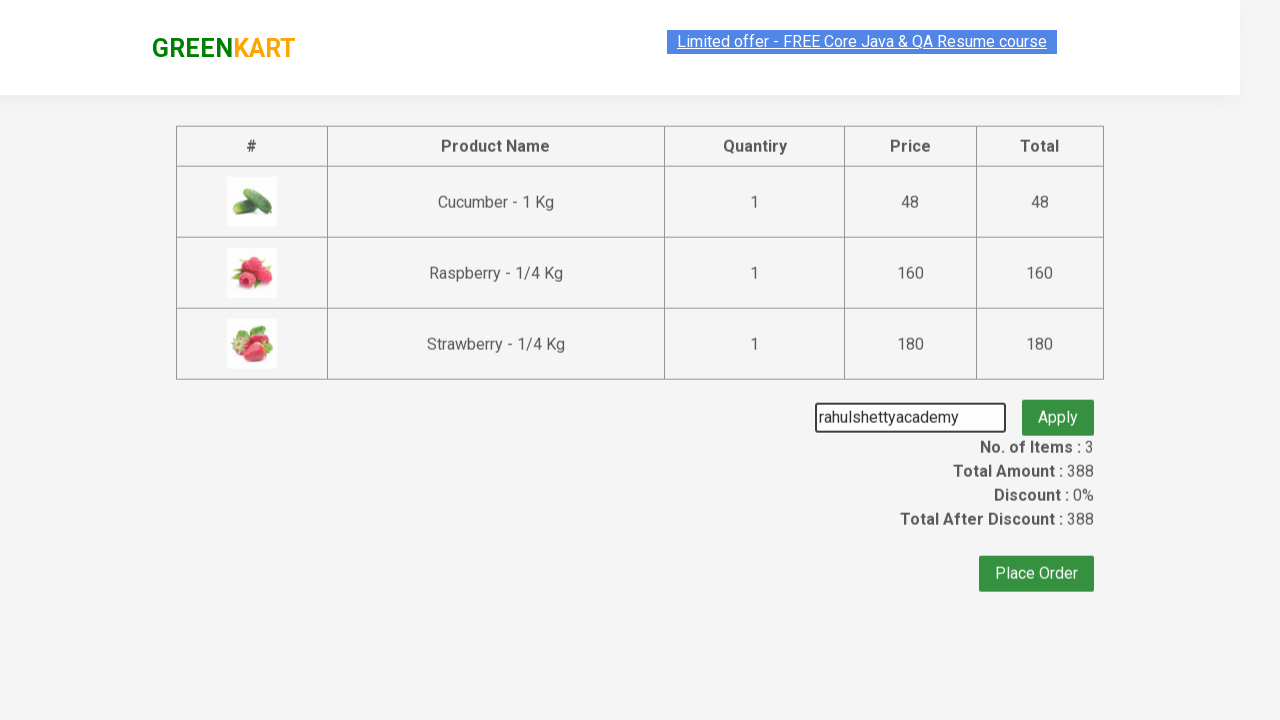

Clicked apply promo button at (1058, 406) on [class="promoBtn"]
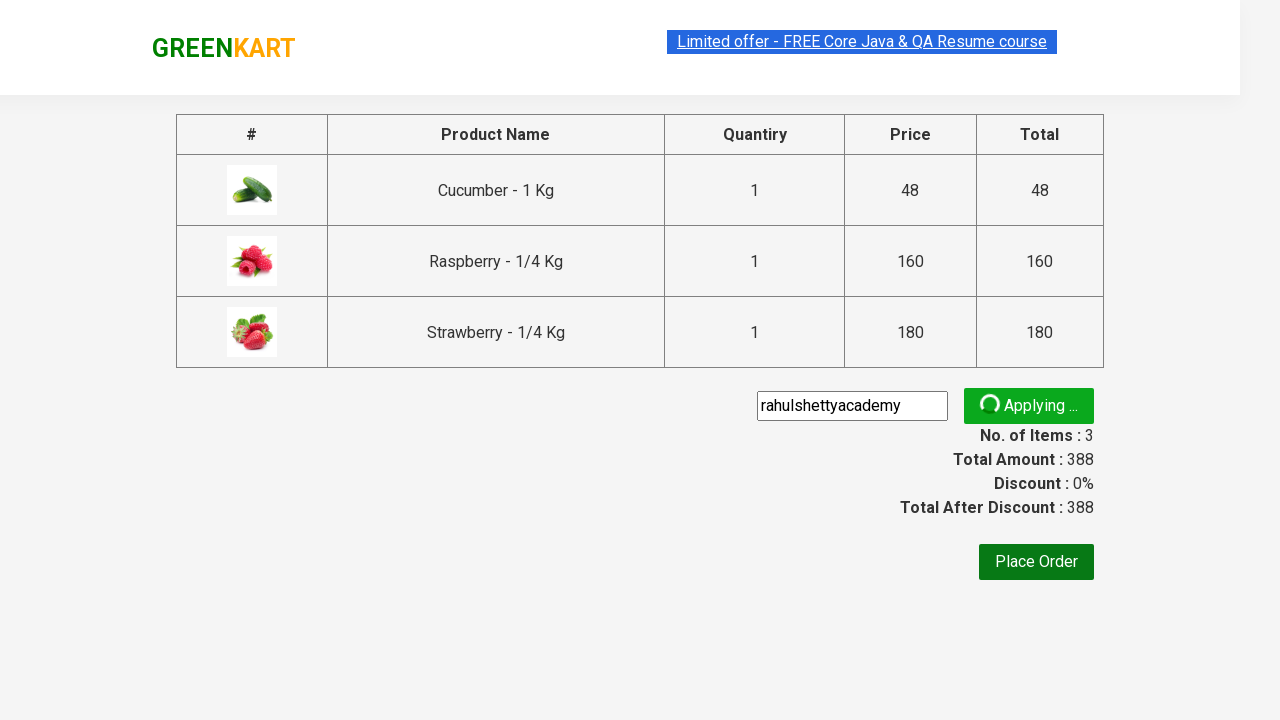

Promo code field loaded after applying code
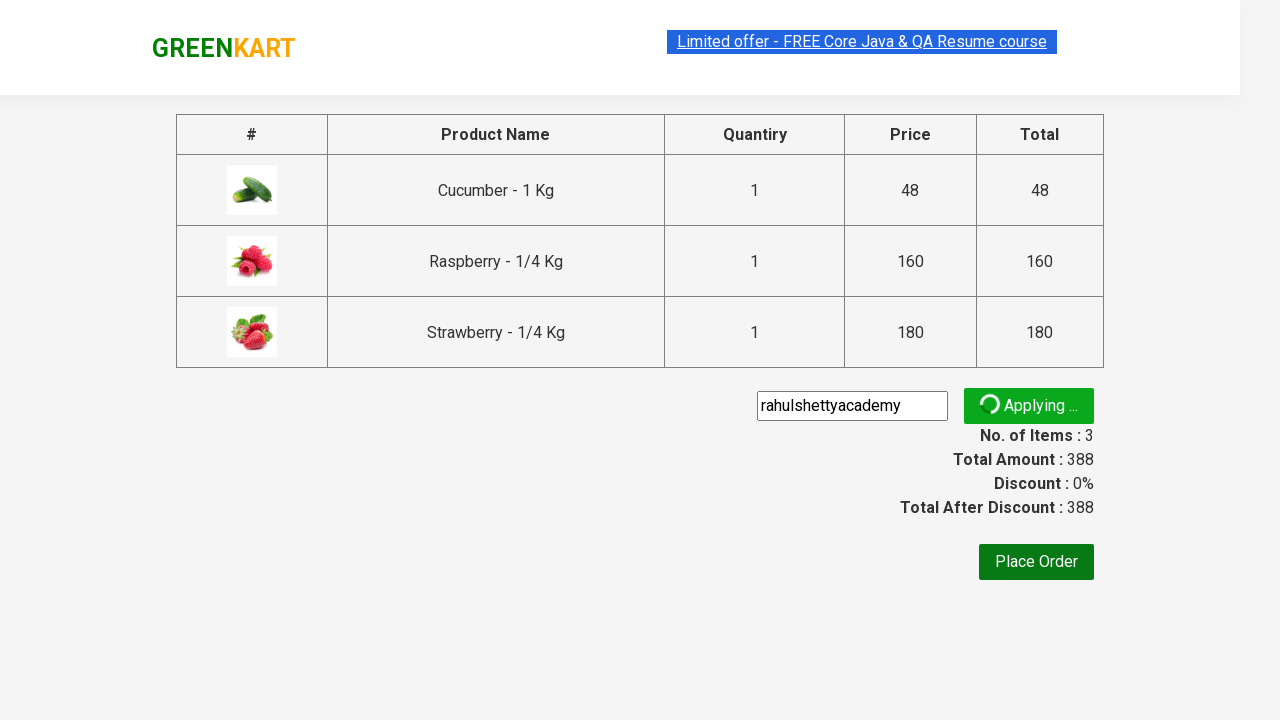

Retrieved promo code text: 
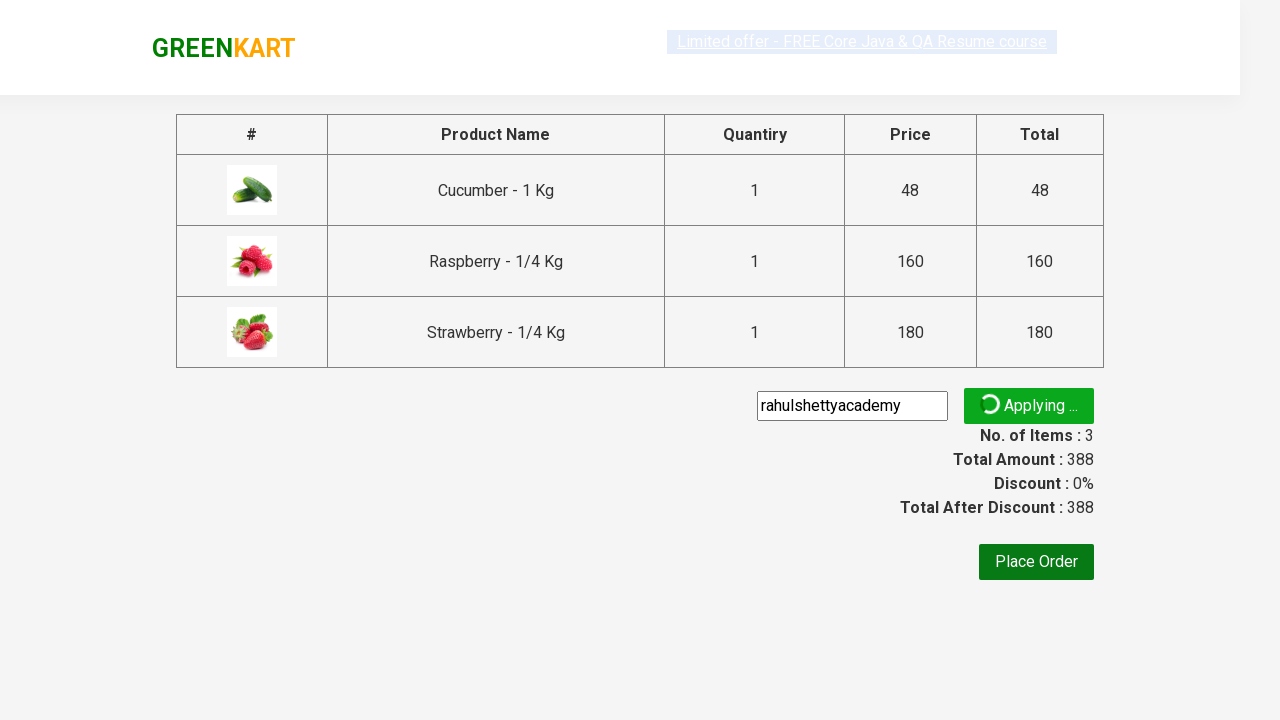

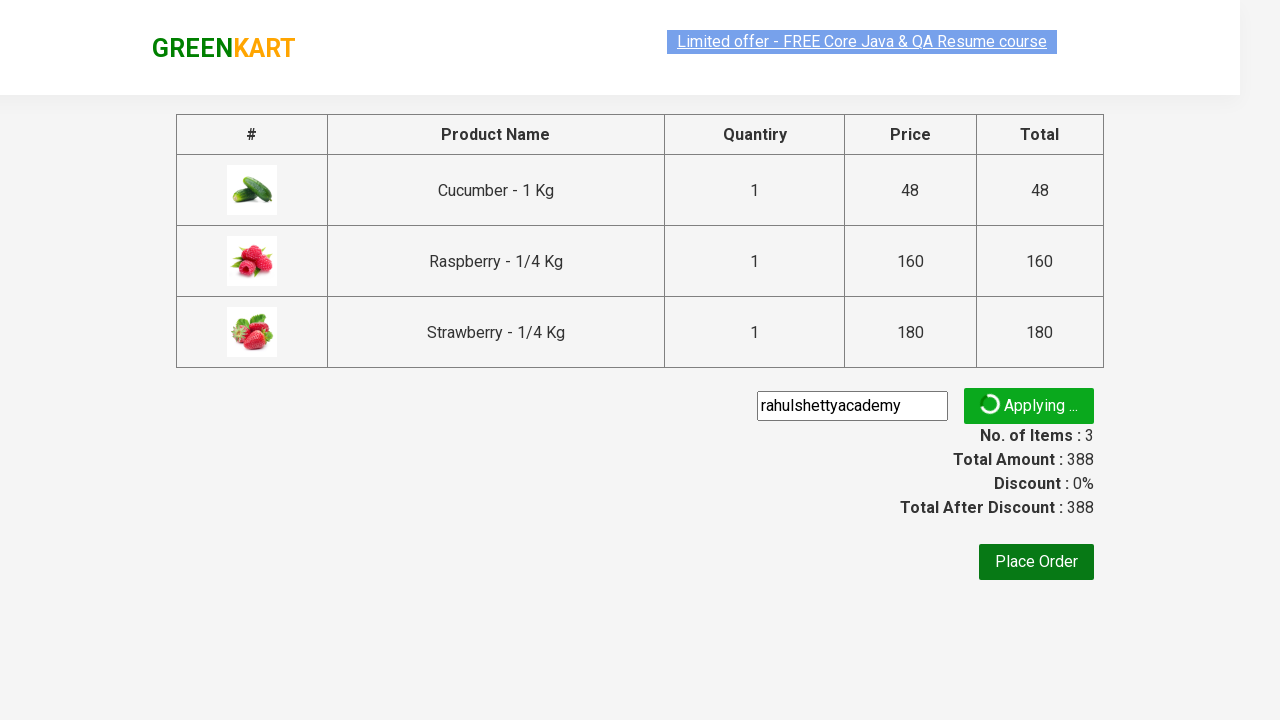